Tests clicking the YouTube logo icon on the homepage to verify it's clickable

Starting URL: https://www.youtube.com

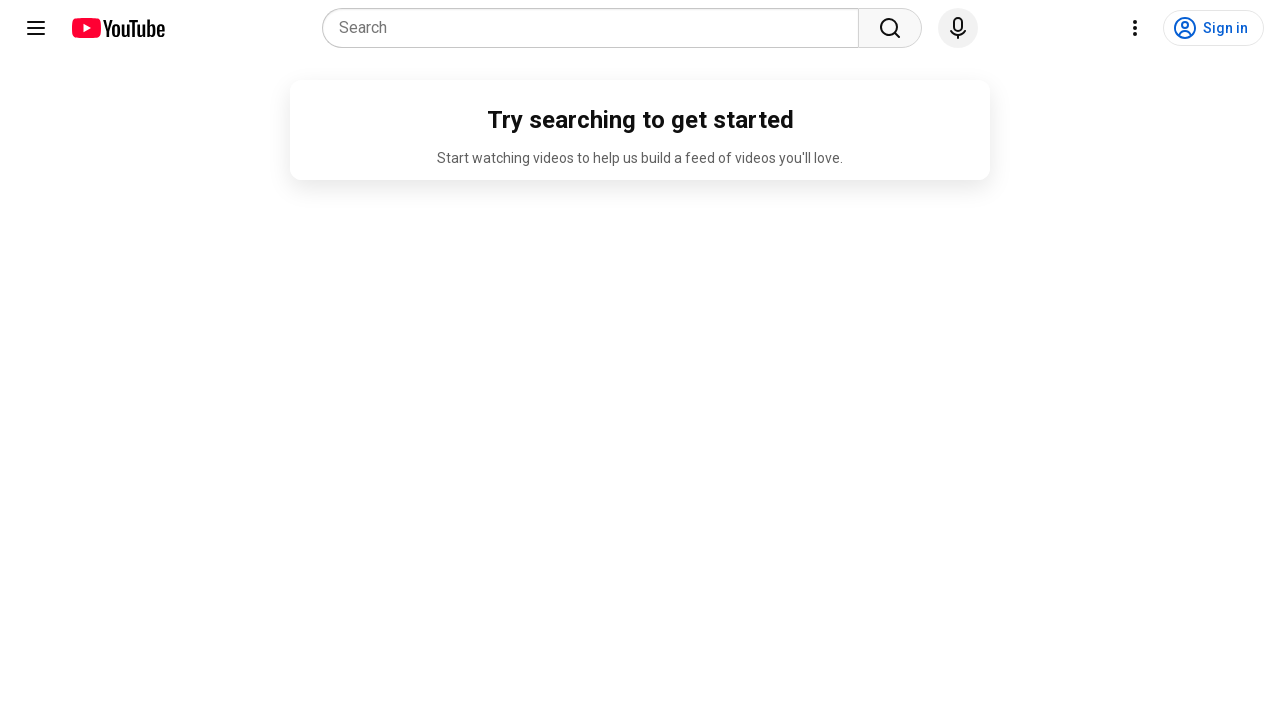

Navigated to YouTube homepage
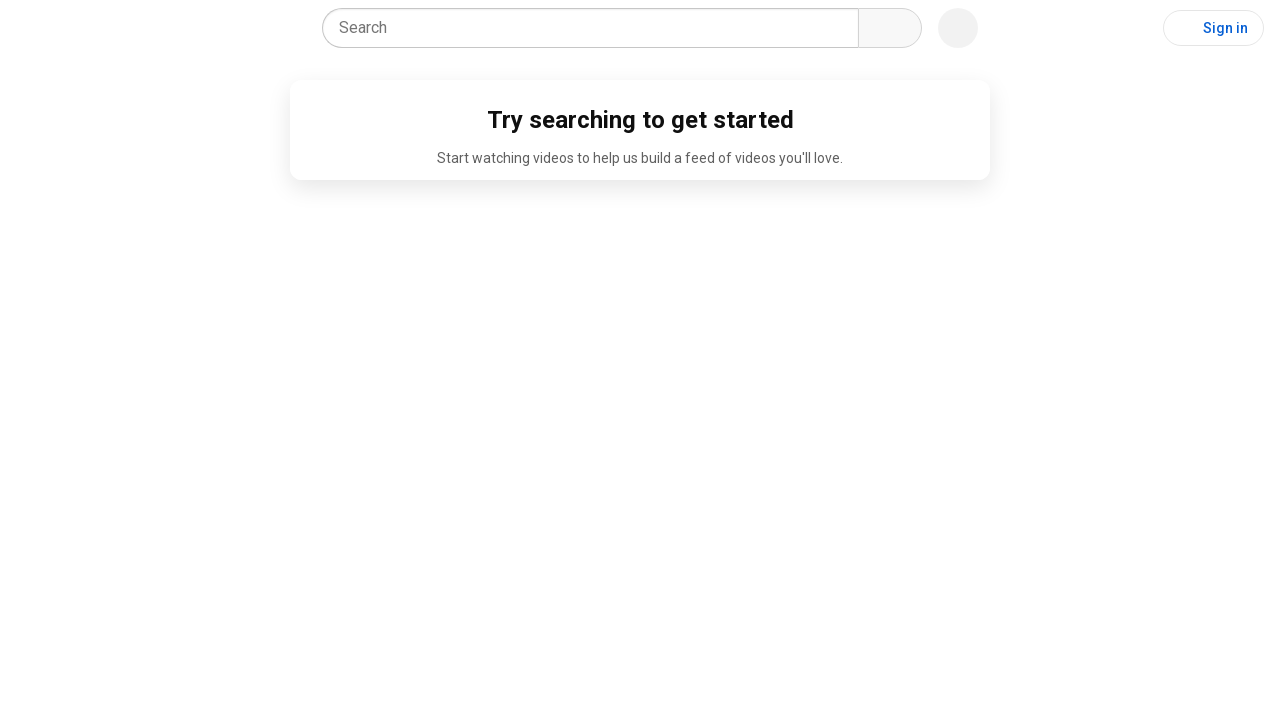

Clicked on the YouTube logo icon at (118, 28) on #logo-icon
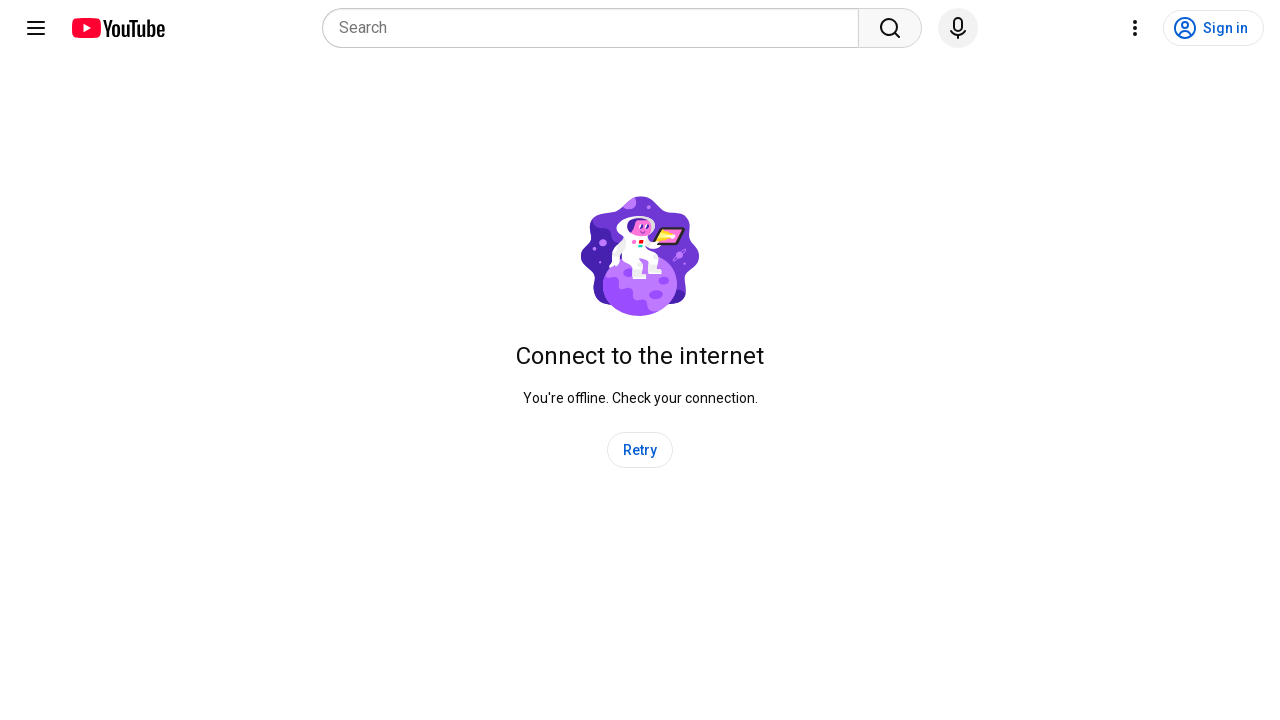

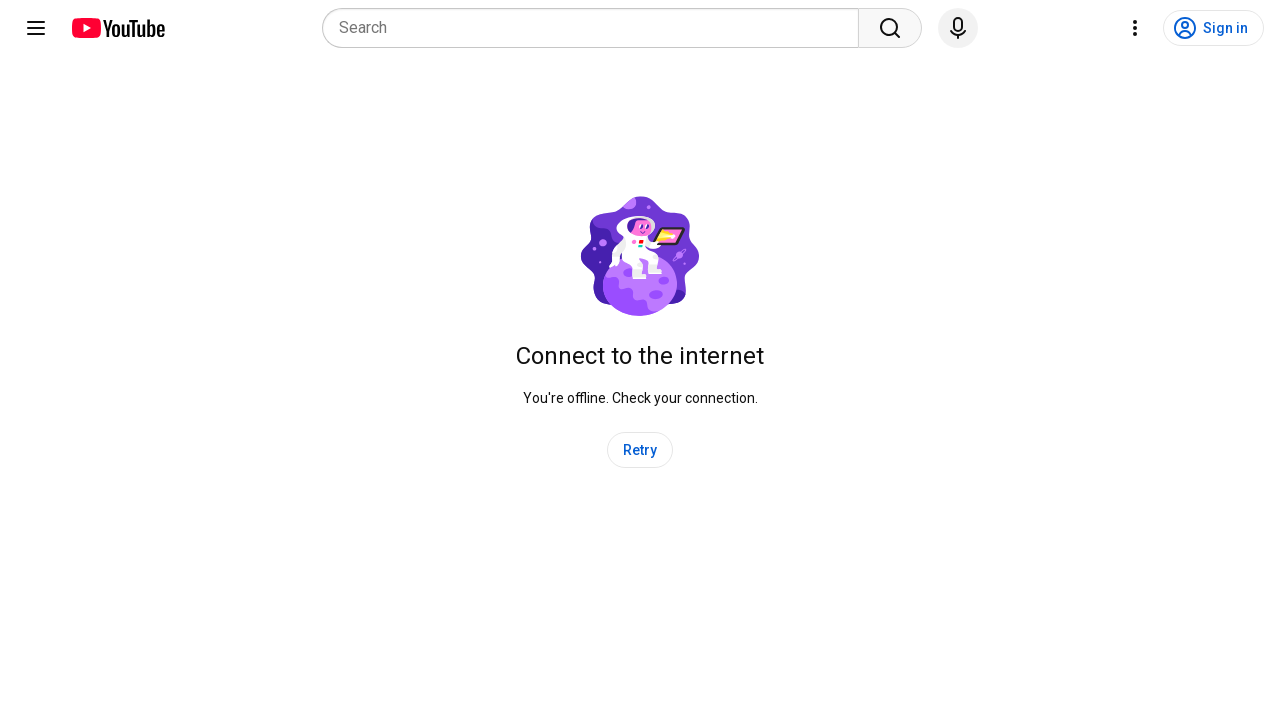